Tests selecting a dropdown option by value attribute. Verifies the default selection, then selects the option with value "value3" and verifies "Option 3" is selected.

Starting URL: https://kristinek.github.io/site/examples/actions

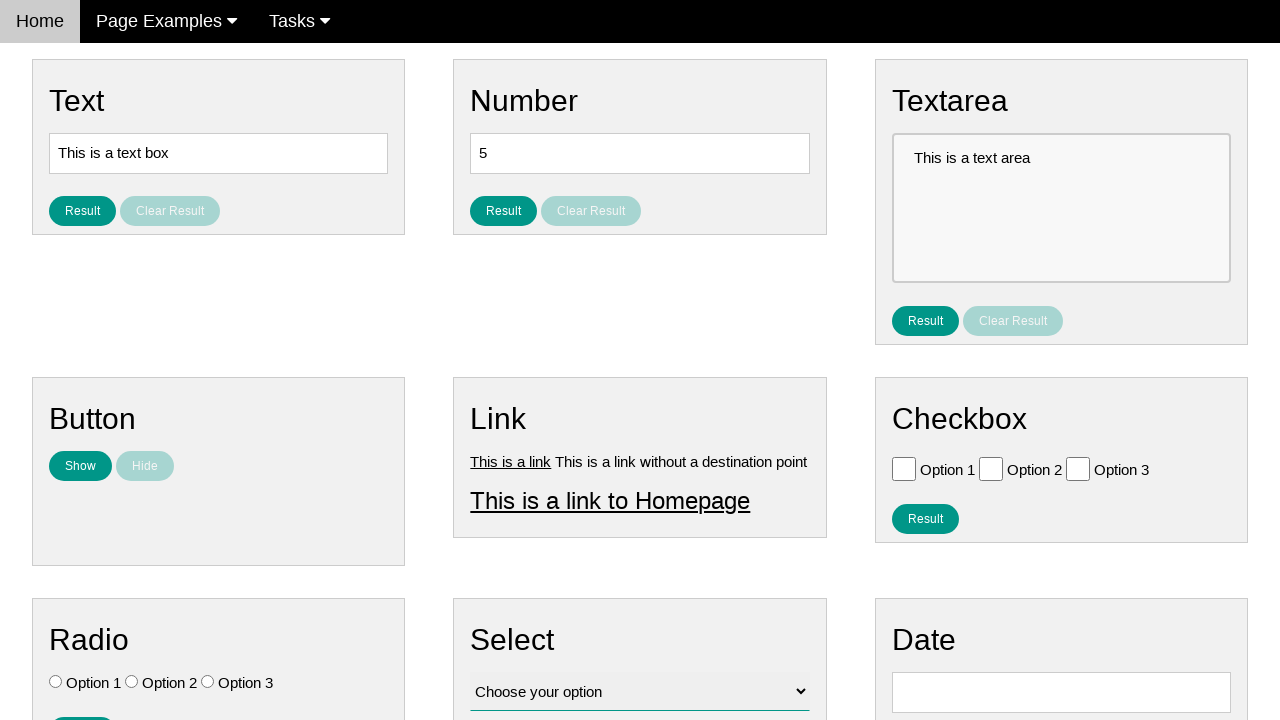

Navigated to test URL
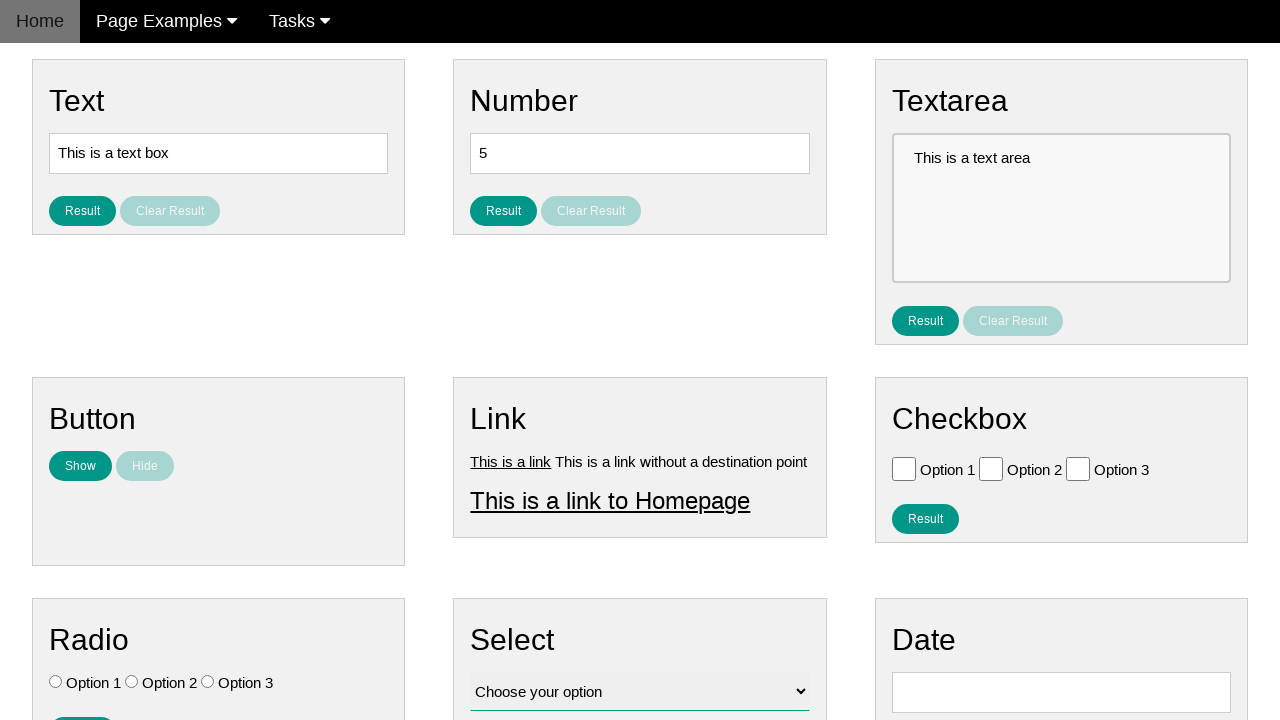

Dropdown element is present and ready
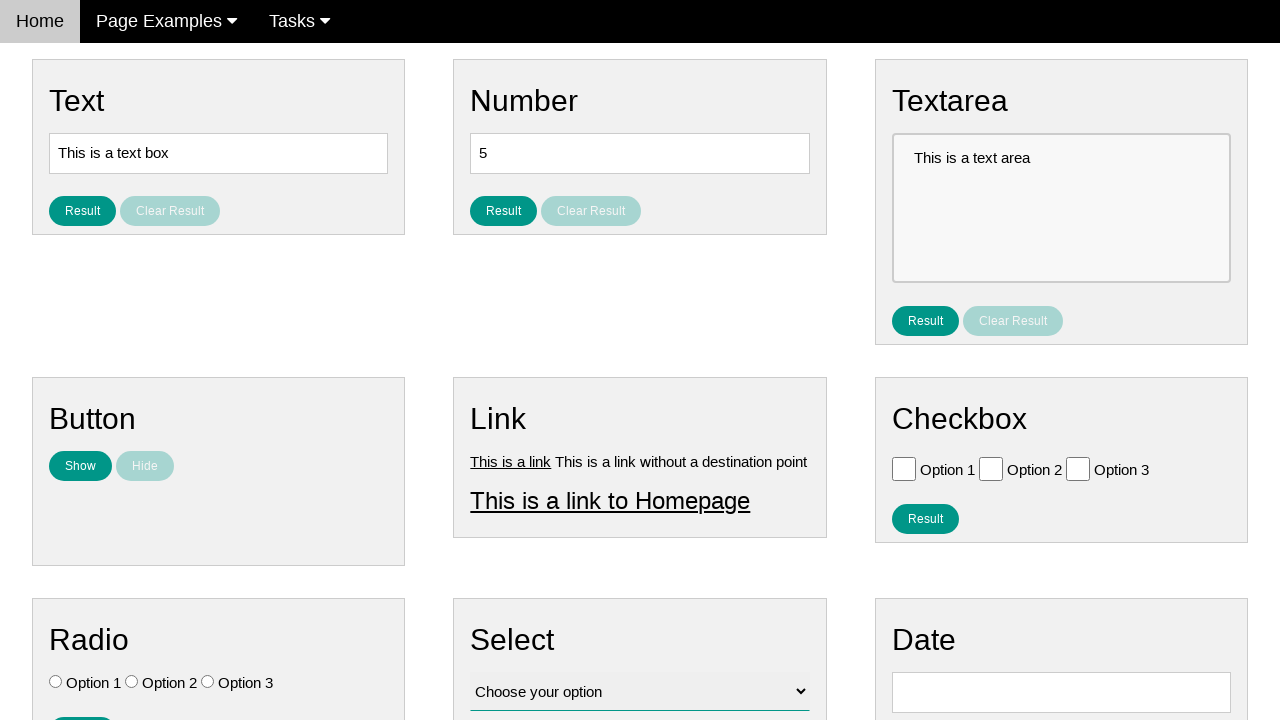

Verified default selection is 'Choose your option'
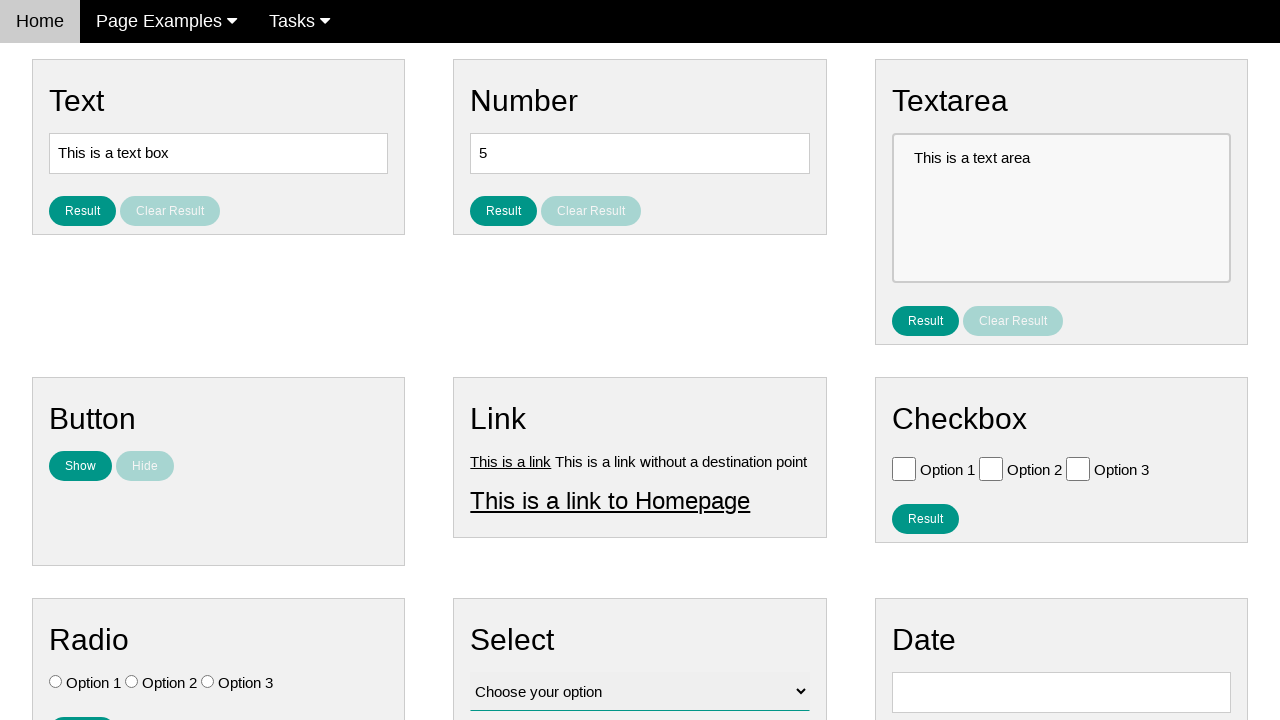

Selected dropdown option with value 'value3' on select#vfb-12
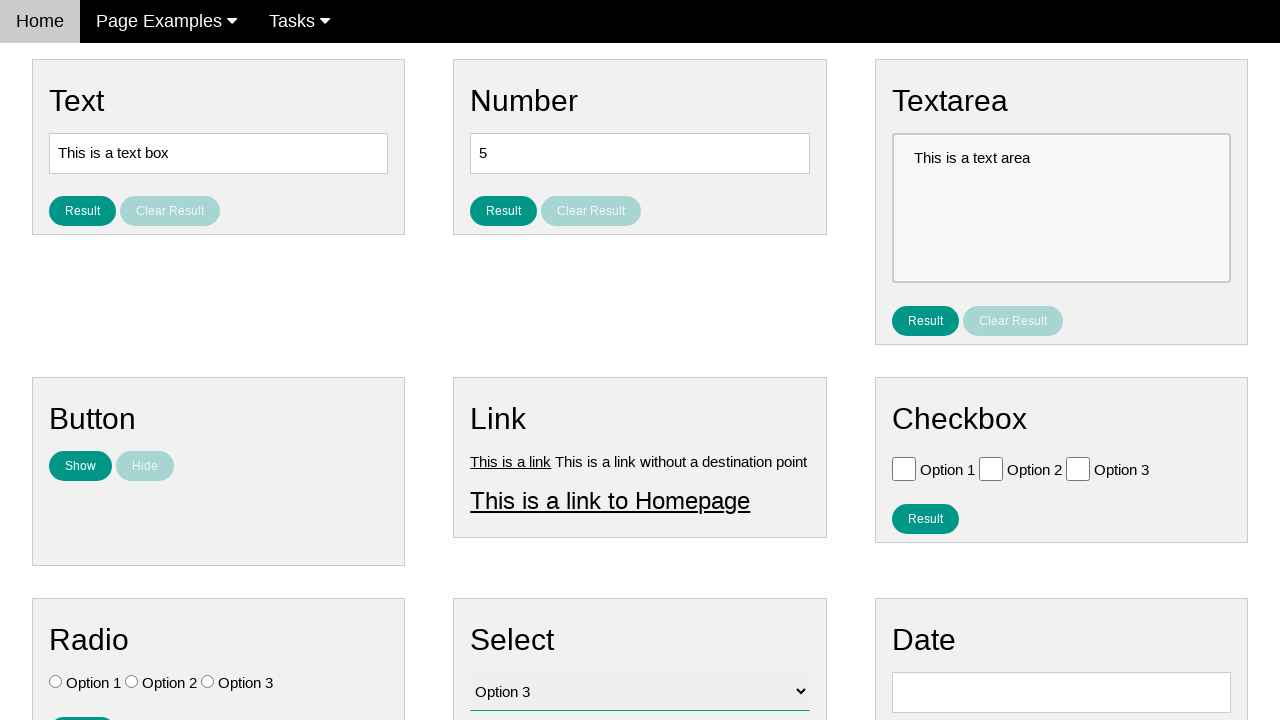

Verified 'Option 3' is now selected
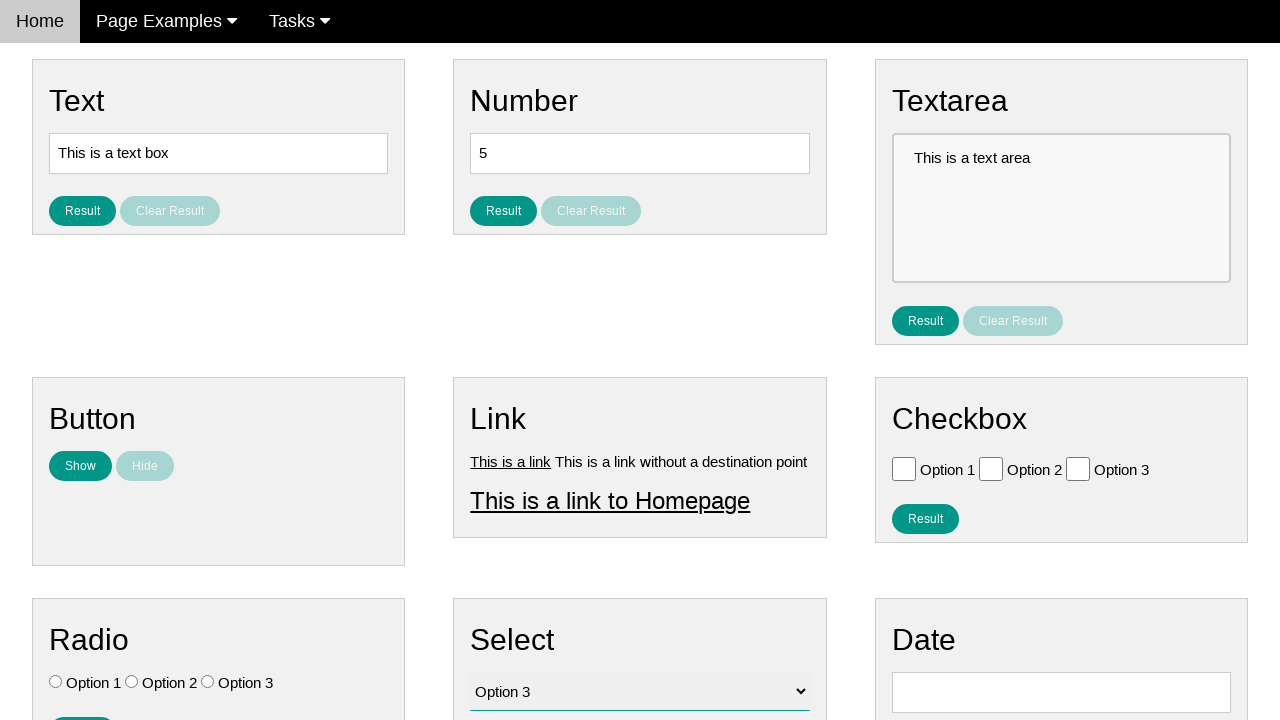

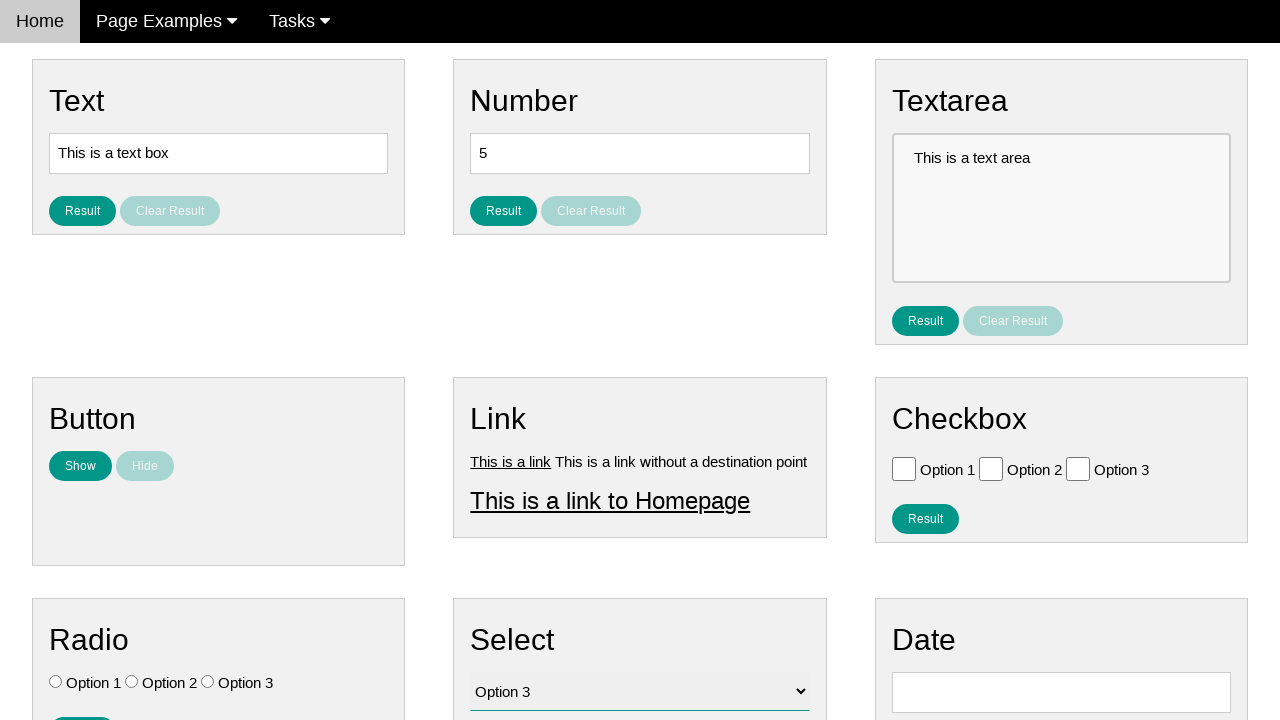